Tests browser zoom functionality by navigating to a page and using JavaScript to zoom out the page to 50% scale

Starting URL: https://opensource-demo.orangehrmlive.com/web/index.php/auth/login

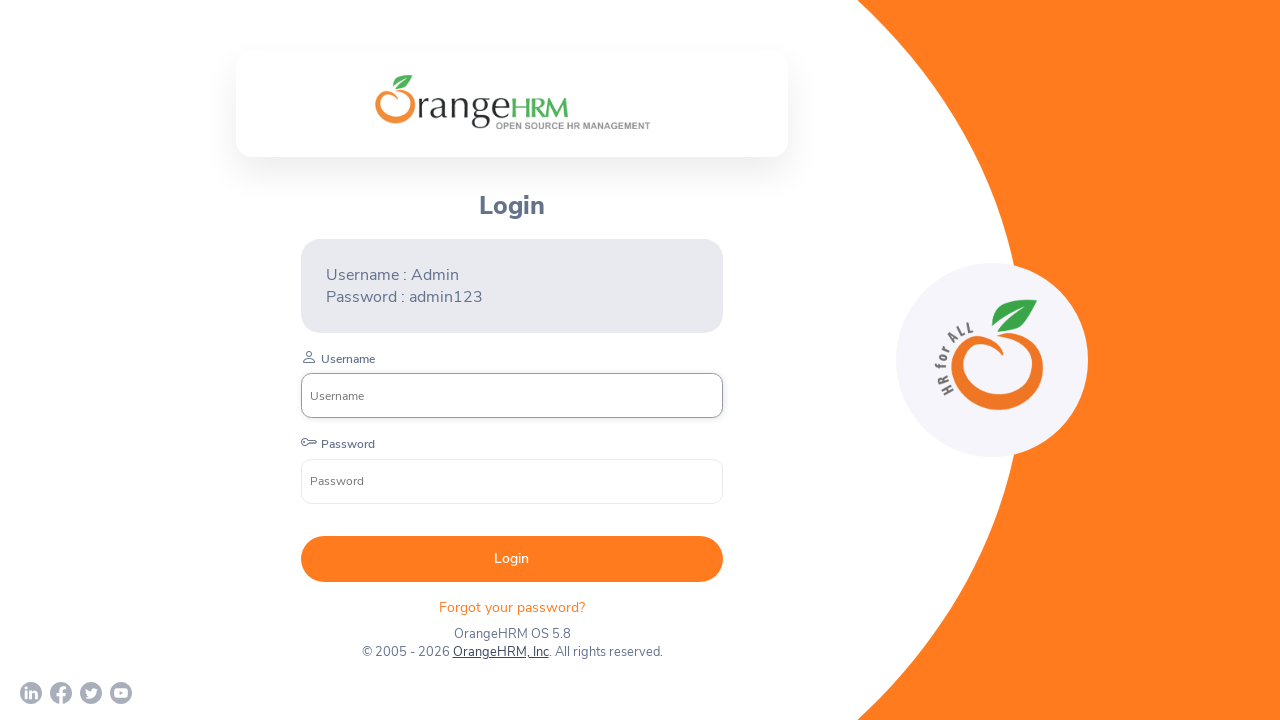

Navigated to Orange HRM login page
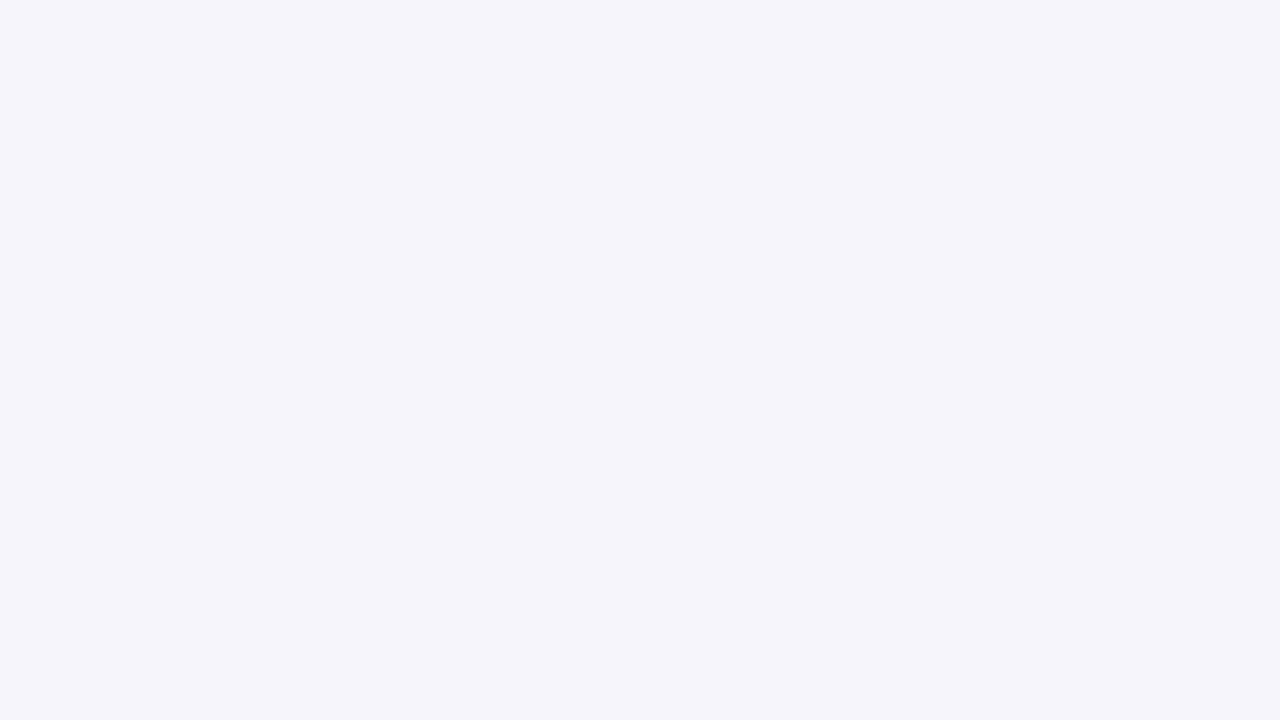

Applied zoom out effect to 50% scale using MozTransform
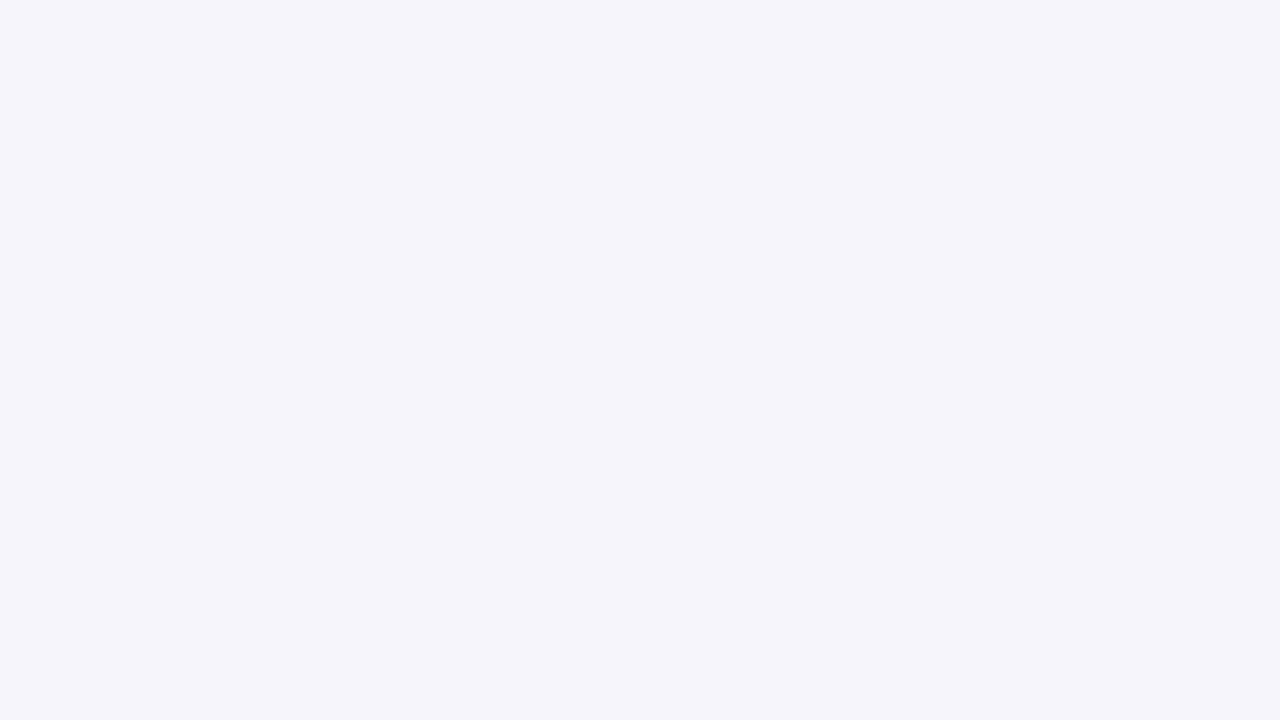

Waited 1 second to observe zoom effect
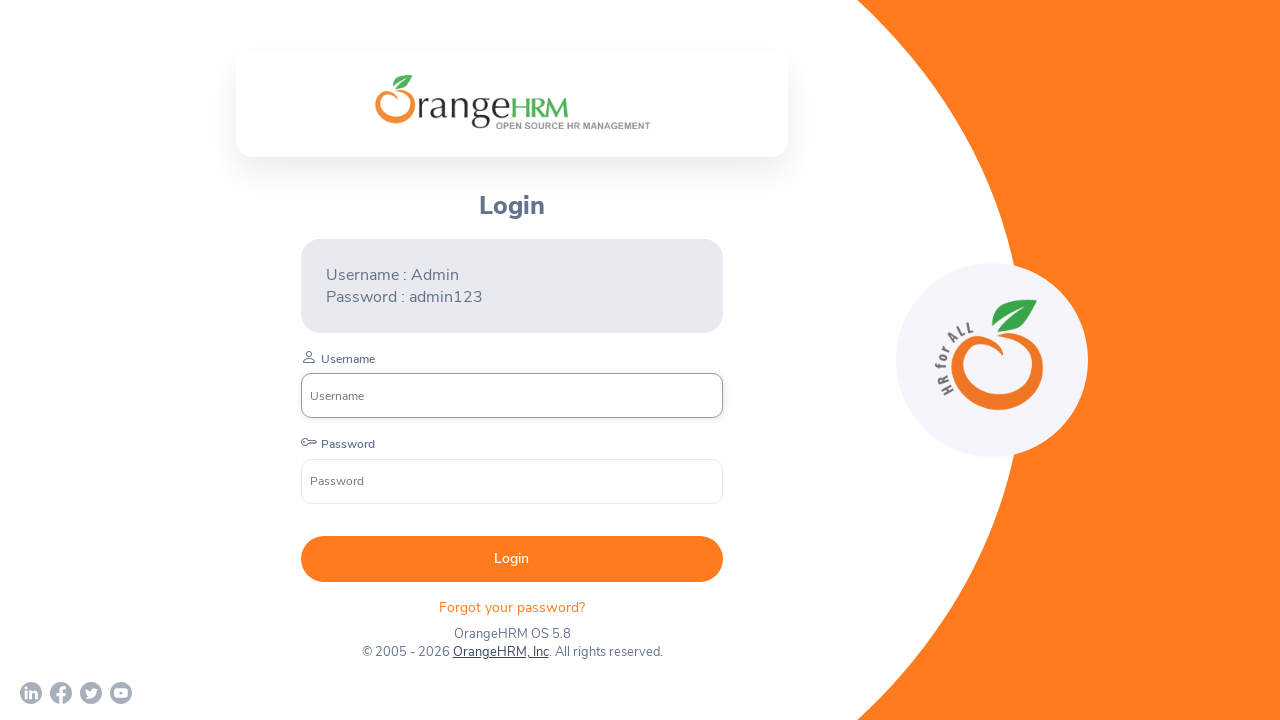

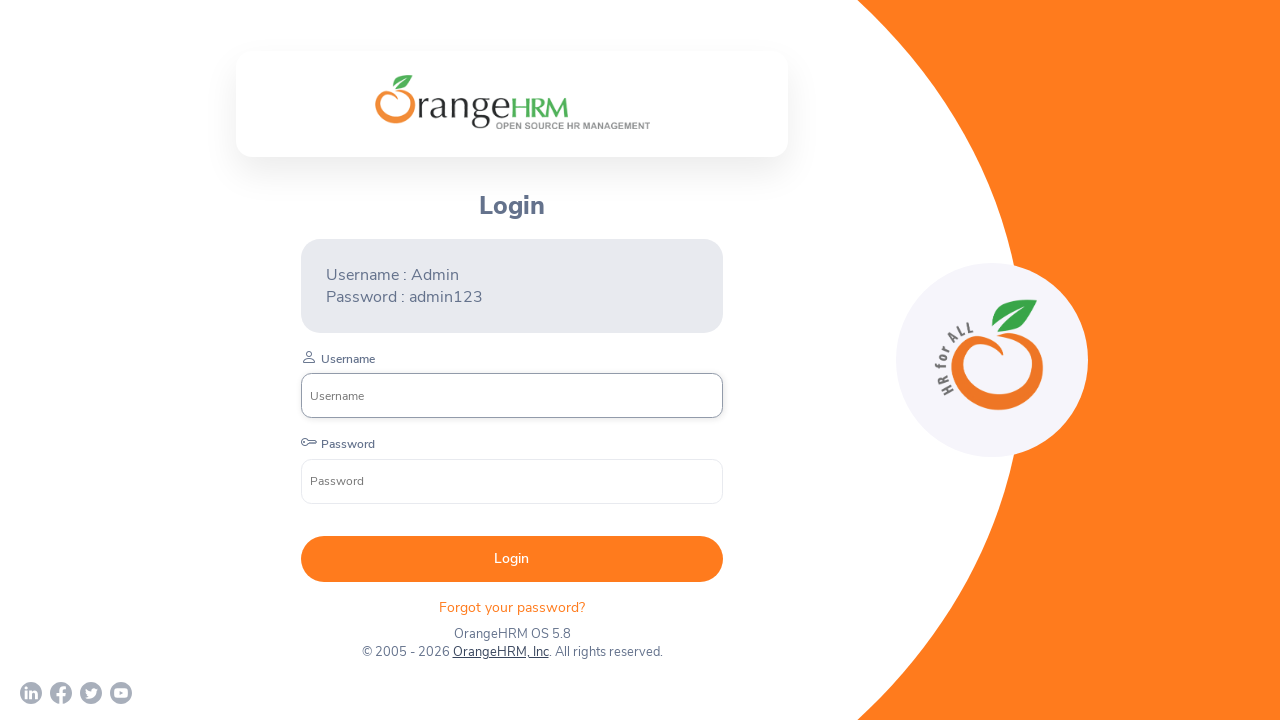